Tests JavaScript prompt alert functionality by triggering a prompt, entering text into it, accepting it, and verifying the result message is displayed correctly.

Starting URL: https://the-internet.herokuapp.com/javascript_alerts

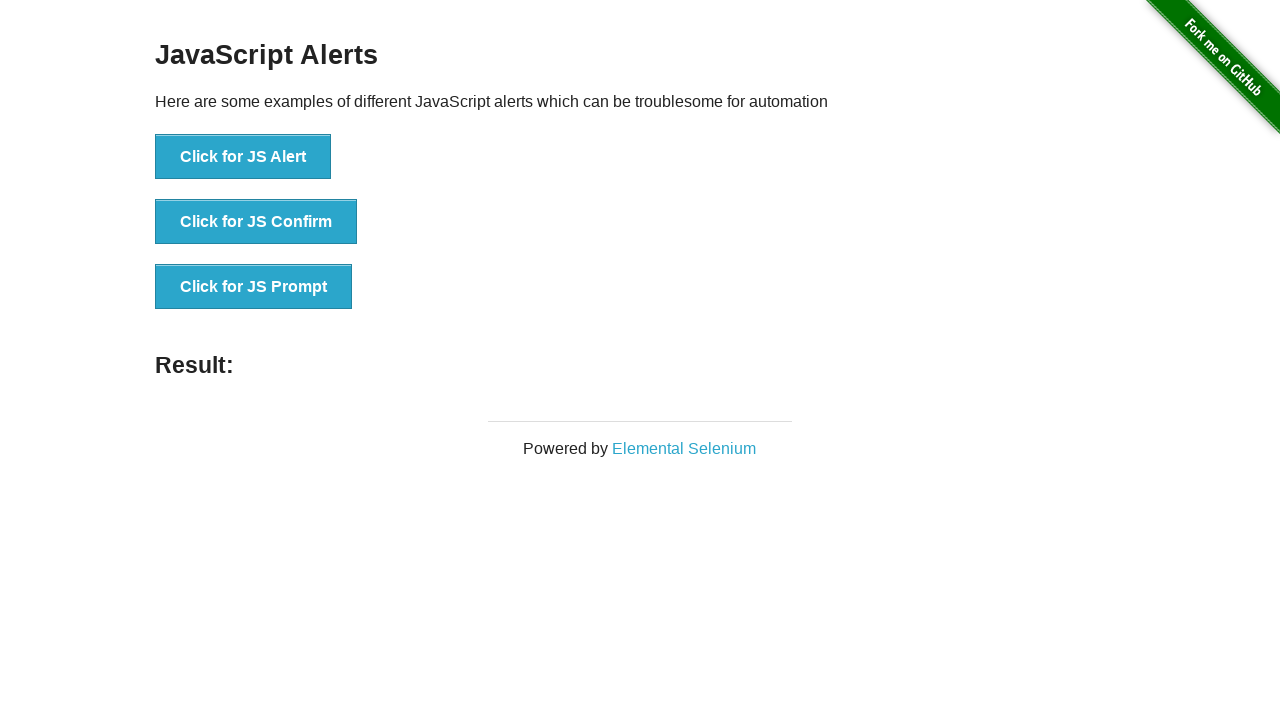

Clicked 'Click for JS Prompt' button to trigger prompt alert at (254, 287) on xpath=//button[text()='Click for JS Prompt']
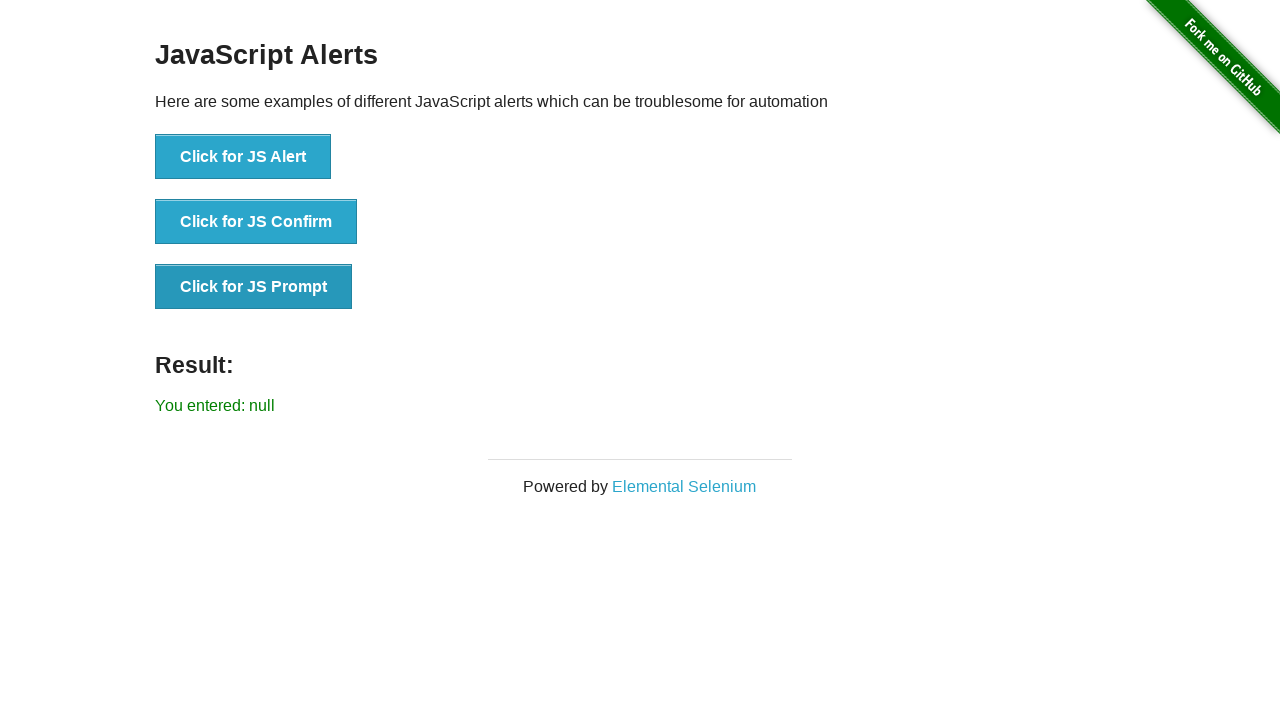

Set up dialog handler to accept prompt with 'Selenium' text
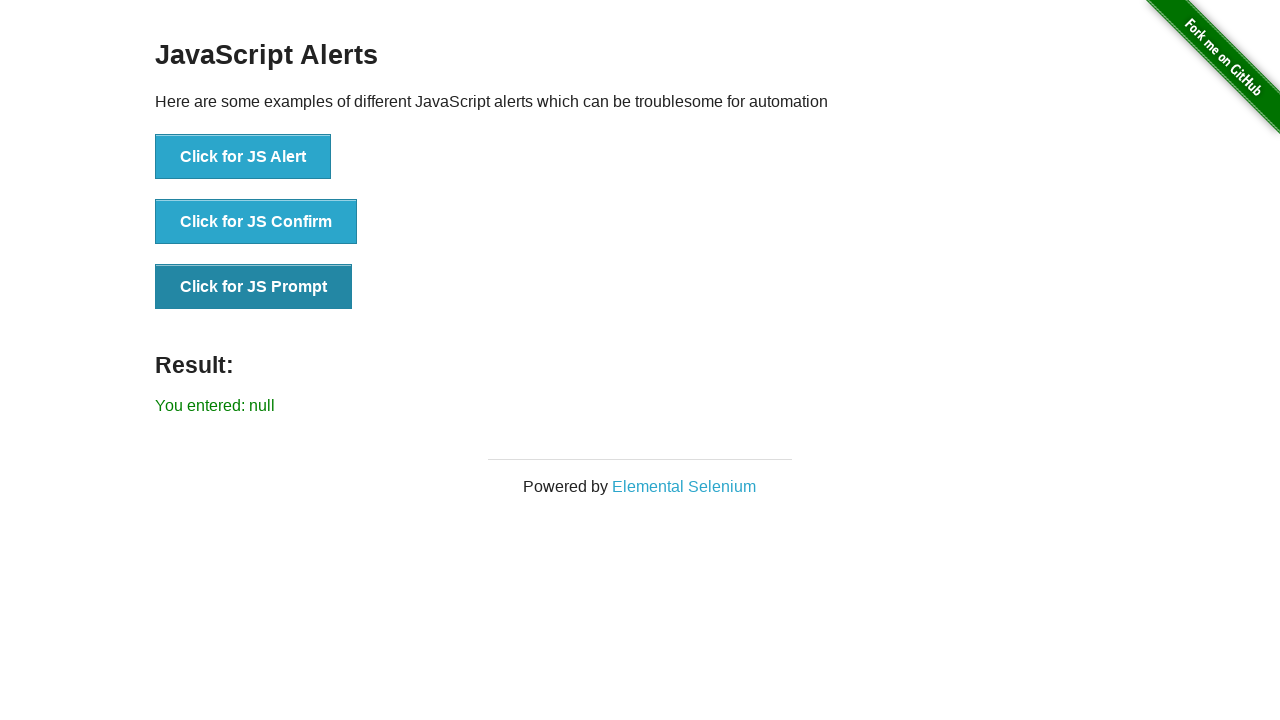

Clicked 'Click for JS Prompt' button again to trigger prompt with handler ready at (254, 287) on xpath=//button[text()='Click for JS Prompt']
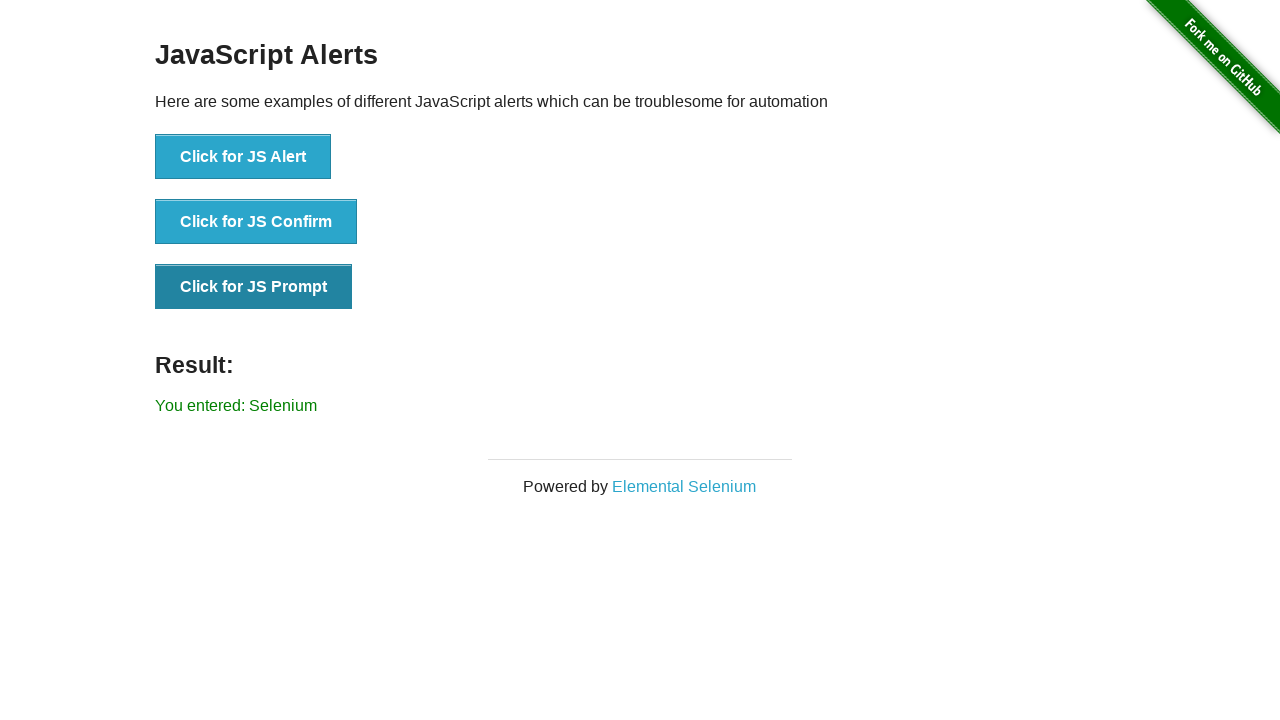

Result element updated with expected text 'You entered: Selenium'
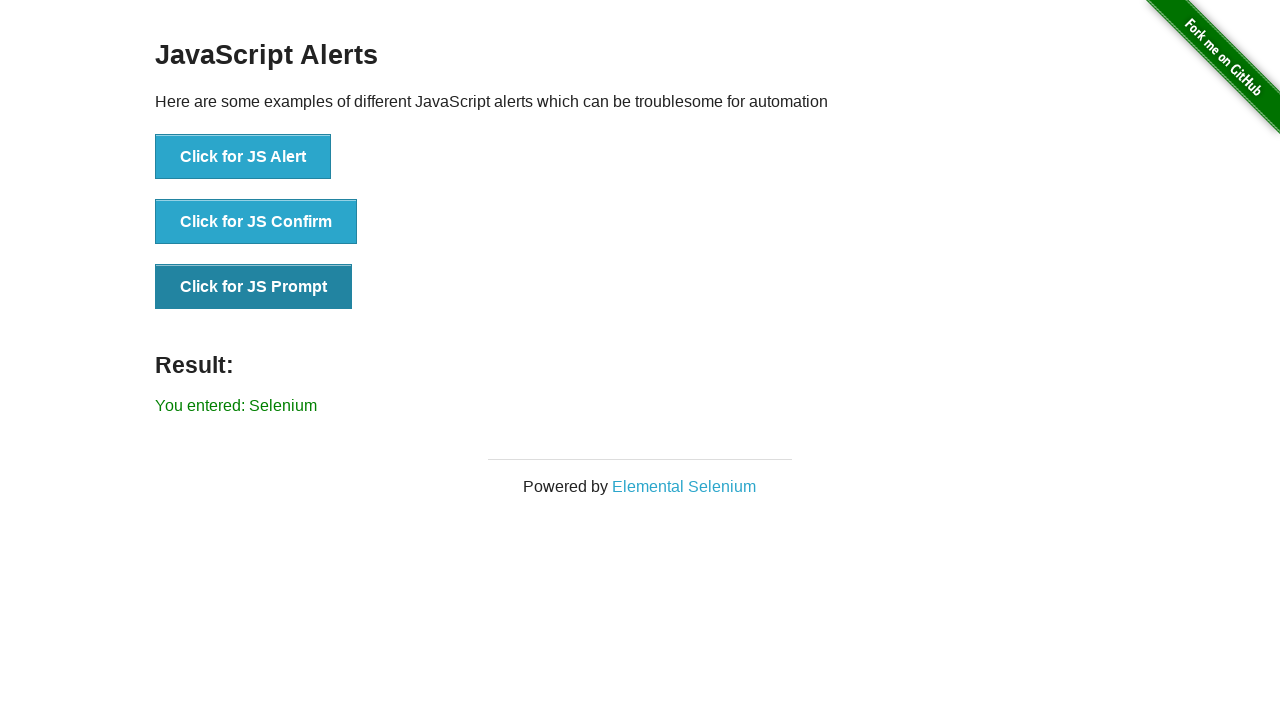

Retrieved result text from #result element
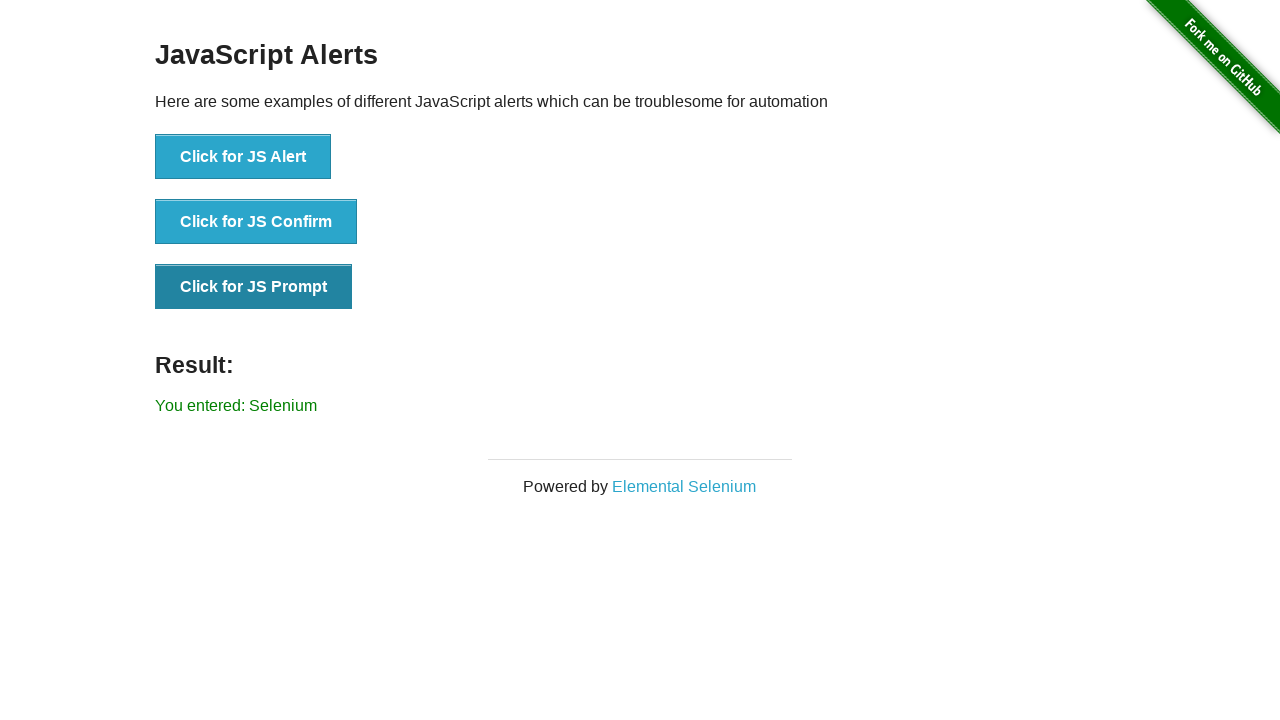

Verified result text matches expected 'You entered: Selenium'
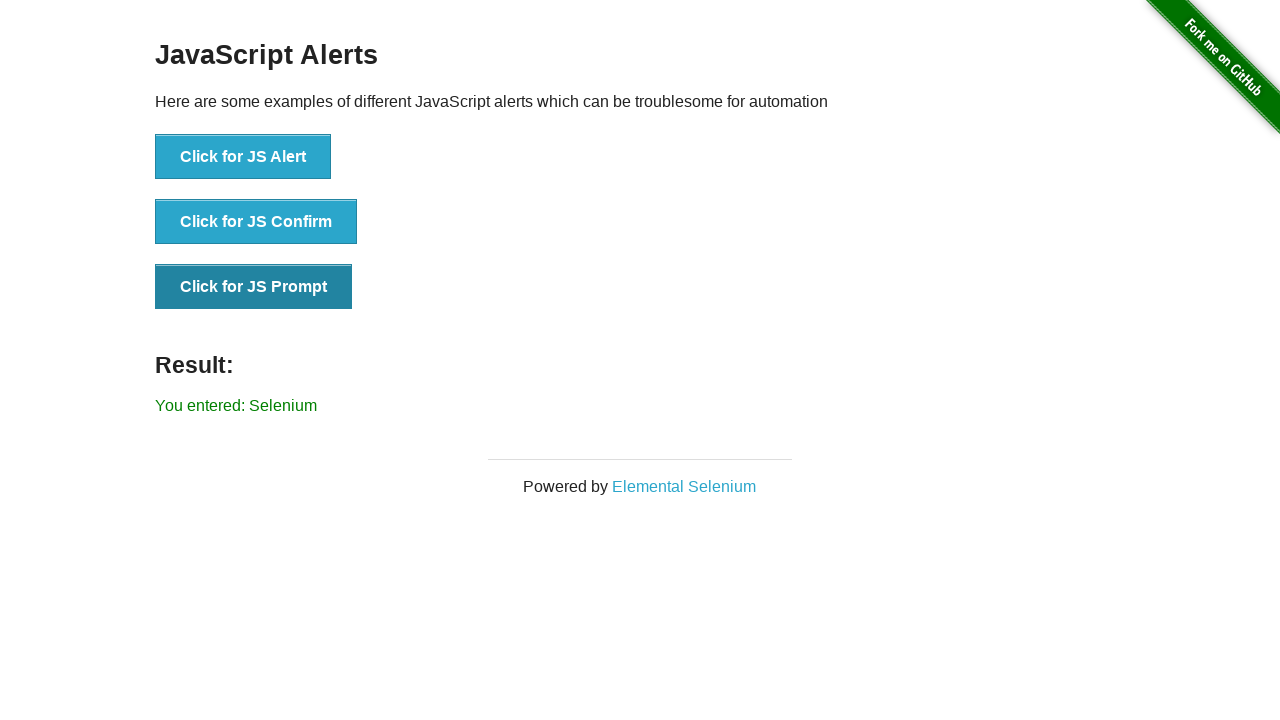

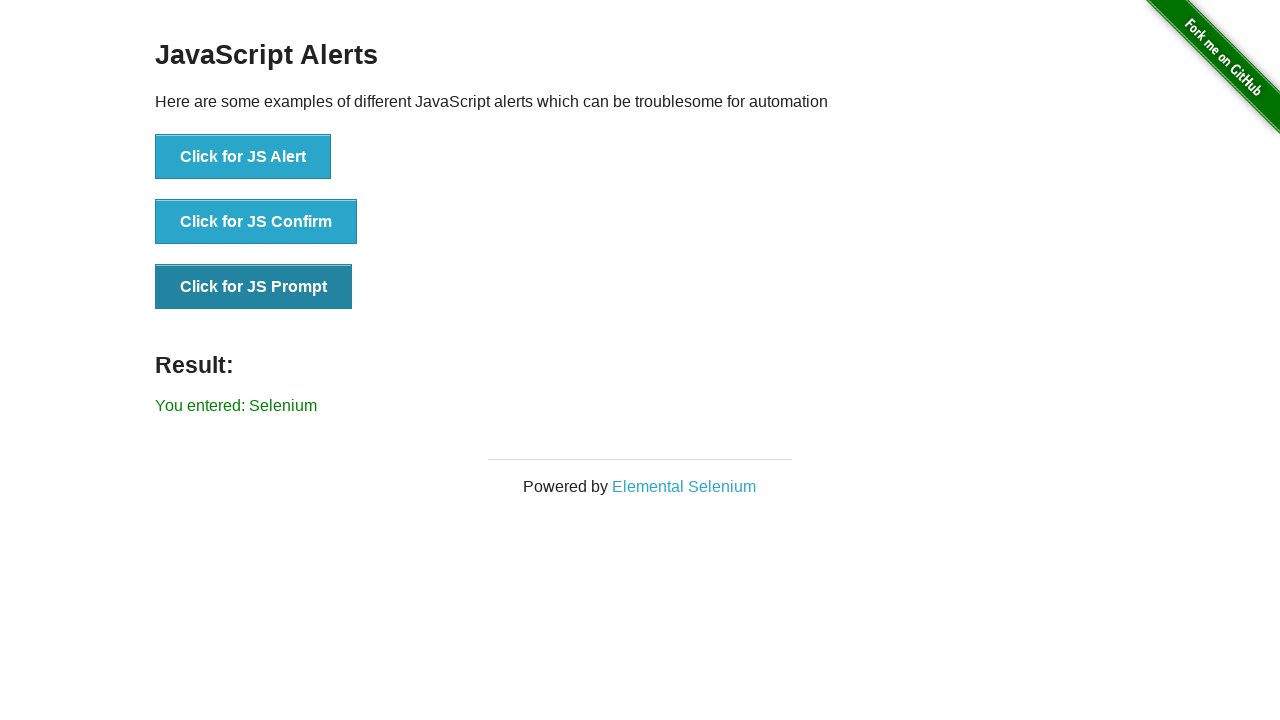